Joins a student session by entering a student name in a dialog box and clicking OK, then uses keyboard navigation to interact with the page (likely for media stream permissions or controls).

Starting URL: https://live.monetanalytics.com/stu_proc/student.html#

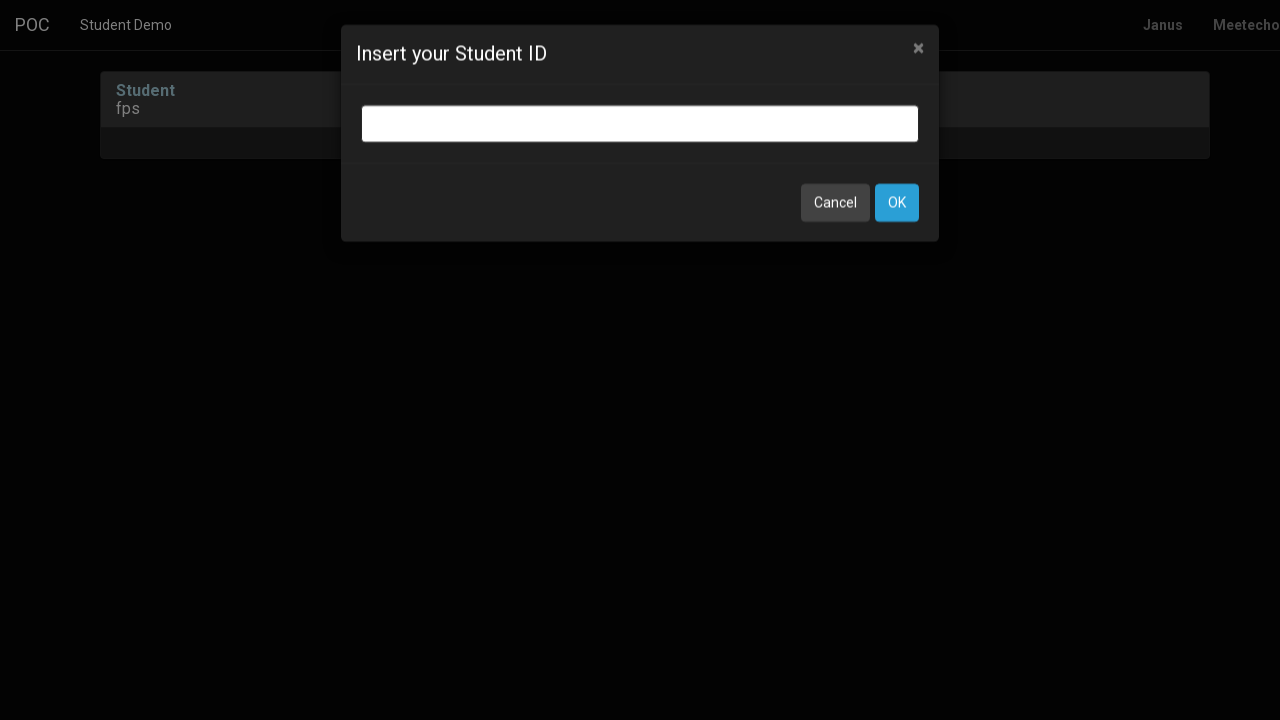

Waited for student name input dialog to appear
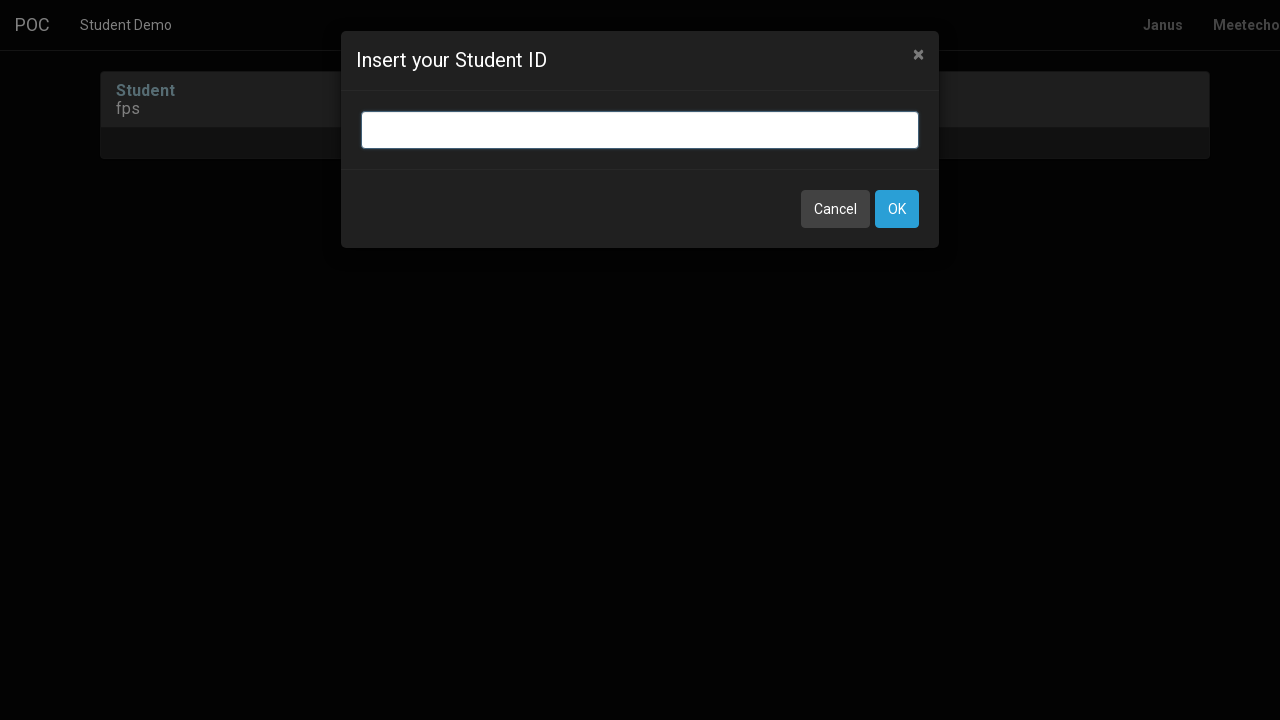

Filled student name field with 'Student-3' on input.bootbox-input.bootbox-input-text.form-control
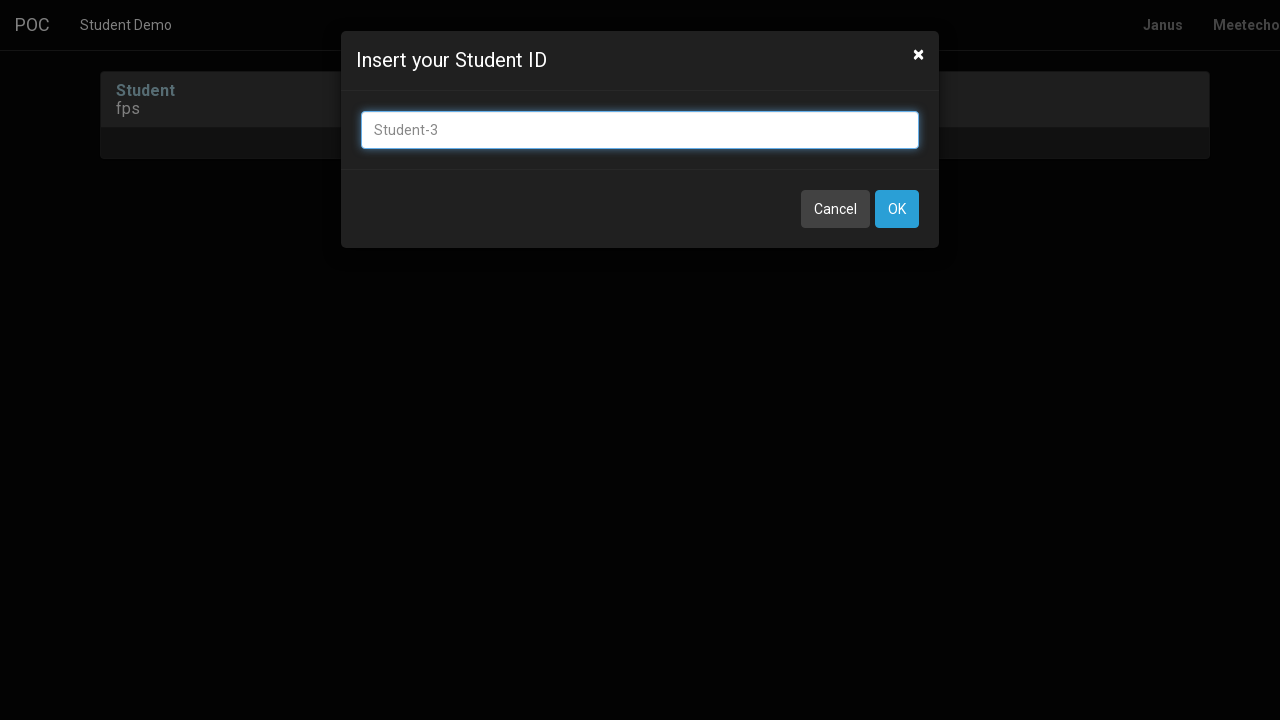

Clicked OK button to join student session at (897, 209) on button:has-text('OK')
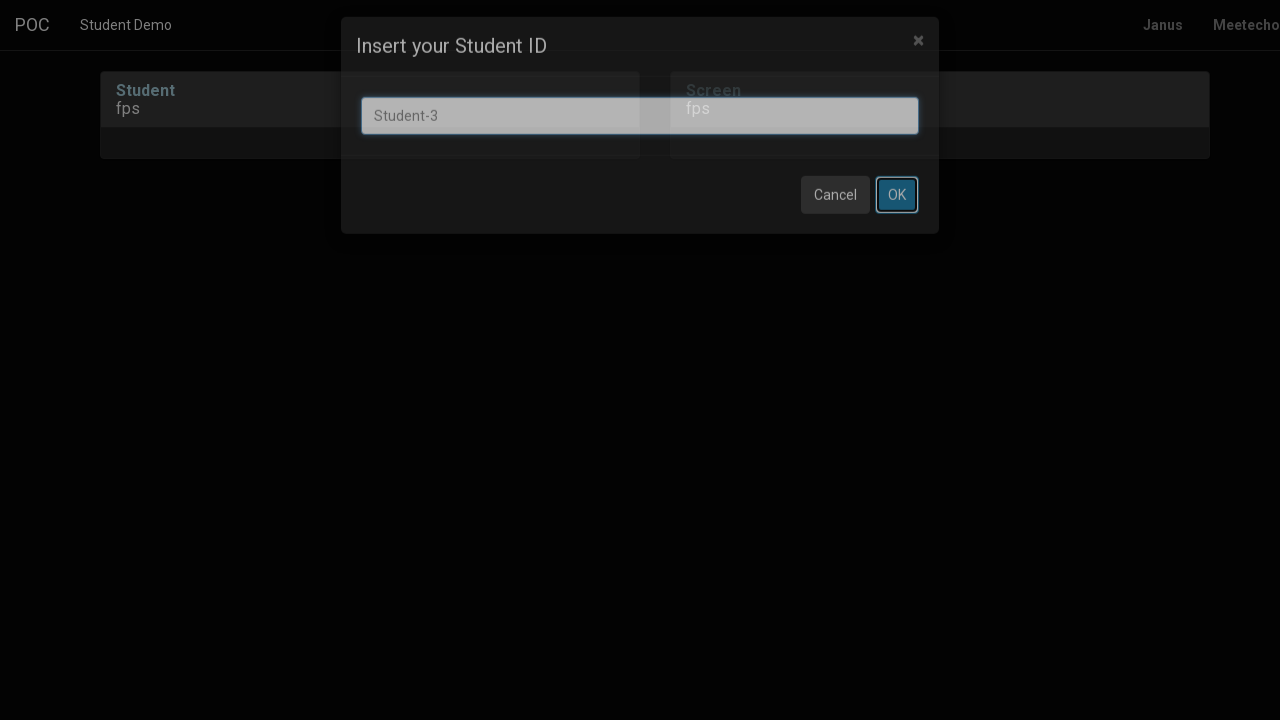

Waited for page to load after joining session (8s)
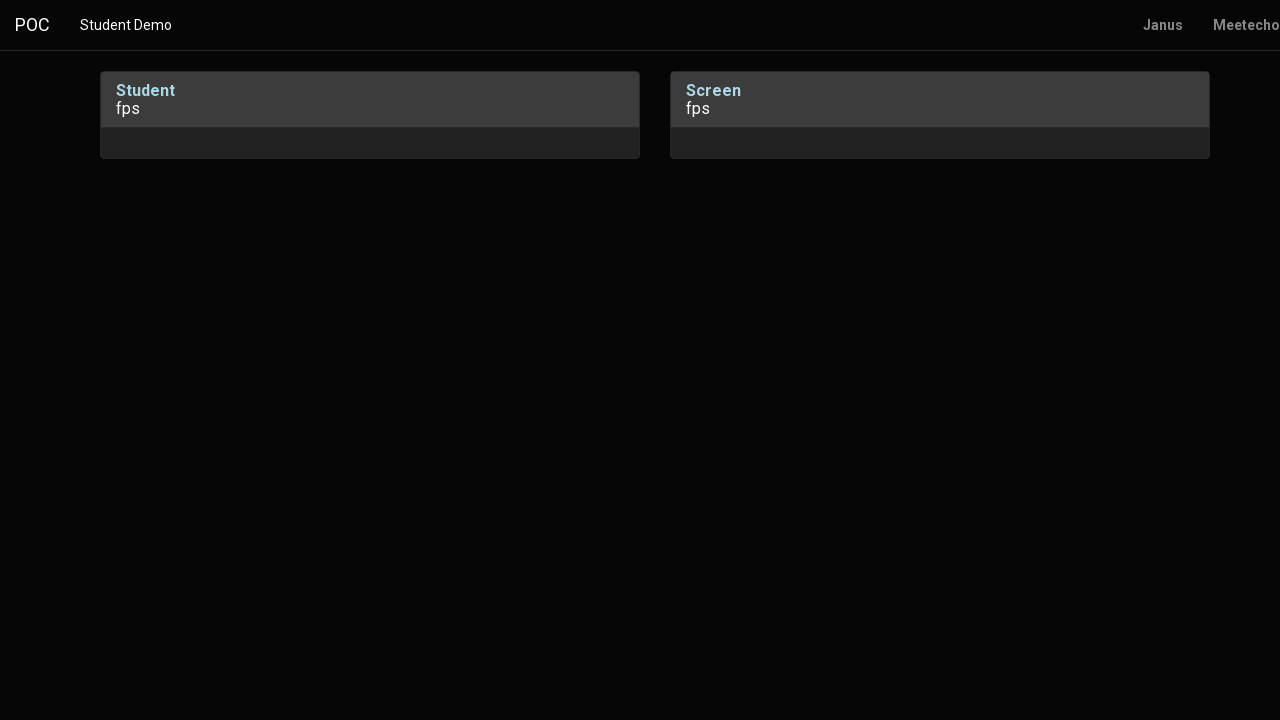

Pressed Tab key for keyboard navigation
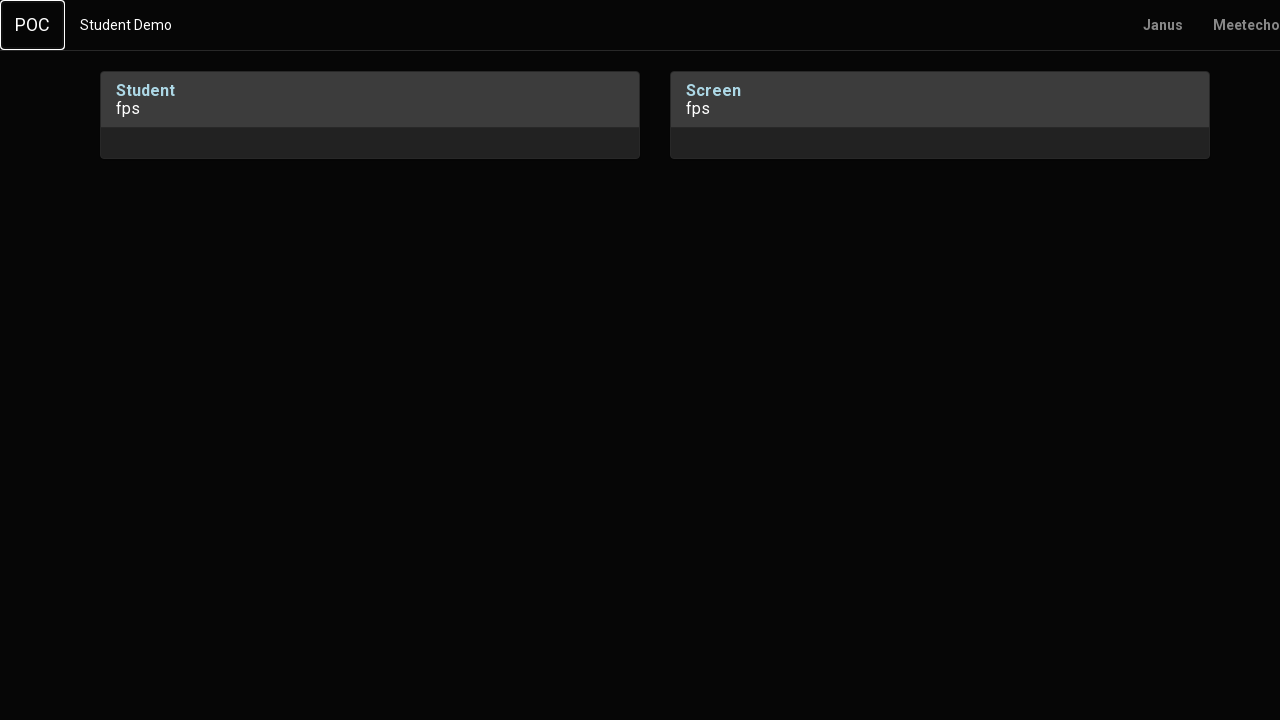

Waited 1 second after Tab press
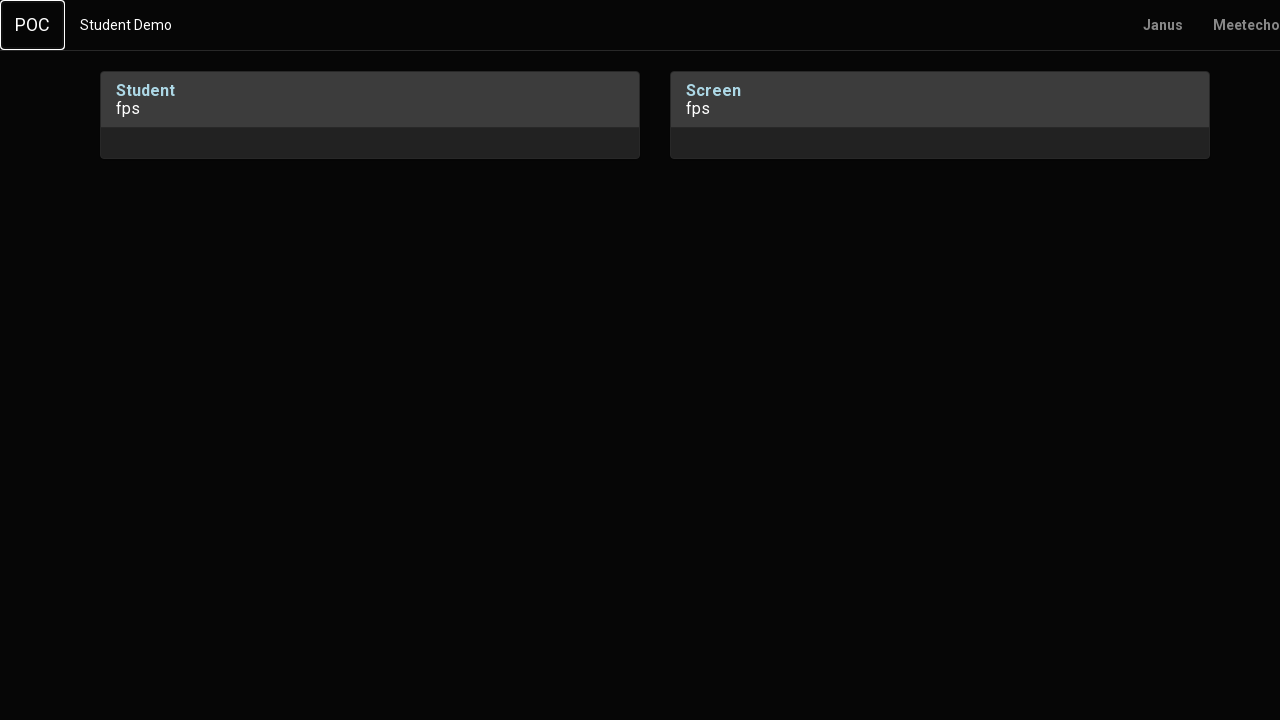

Pressed Enter key to confirm selection
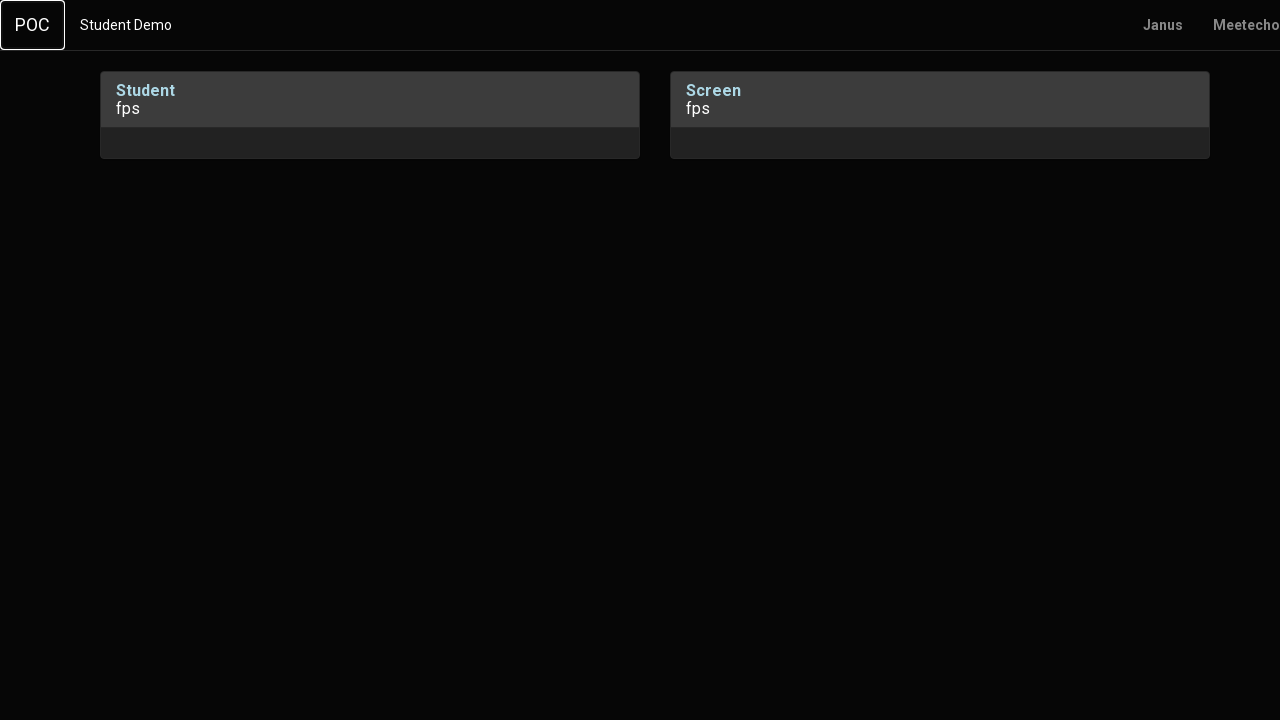

Waited 2 seconds after Enter press
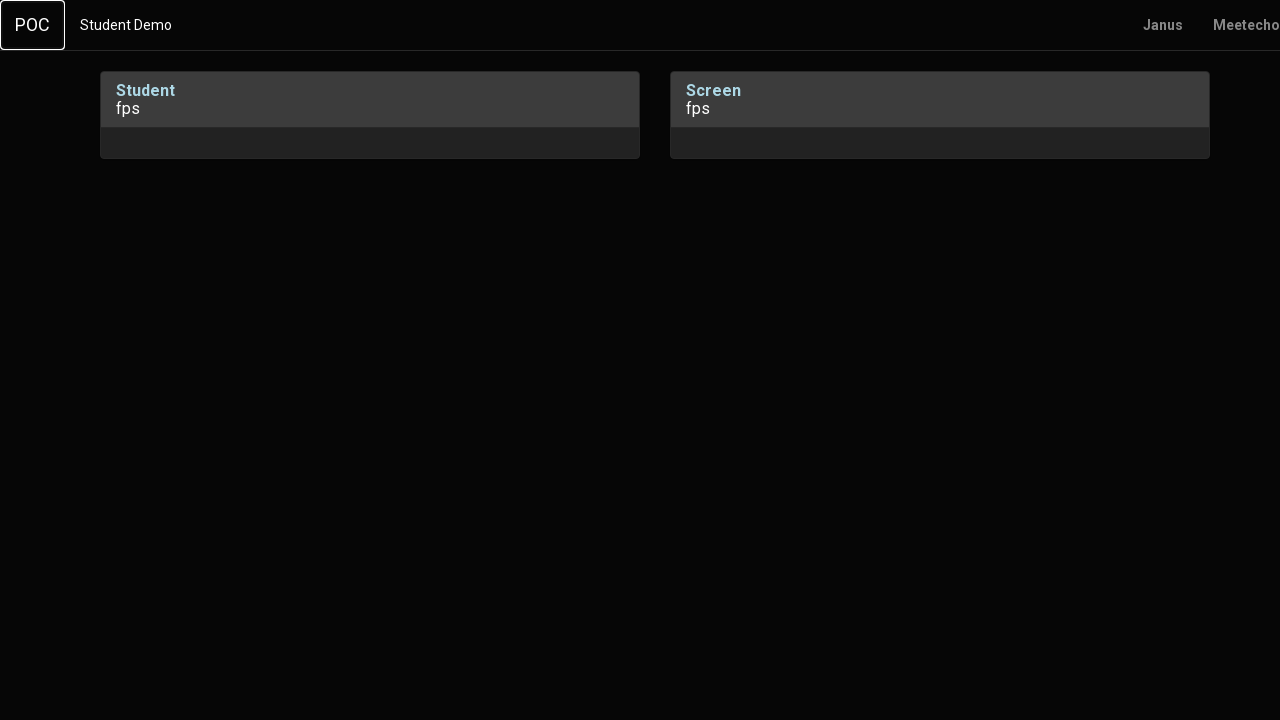

Pressed Tab key to navigate to next element
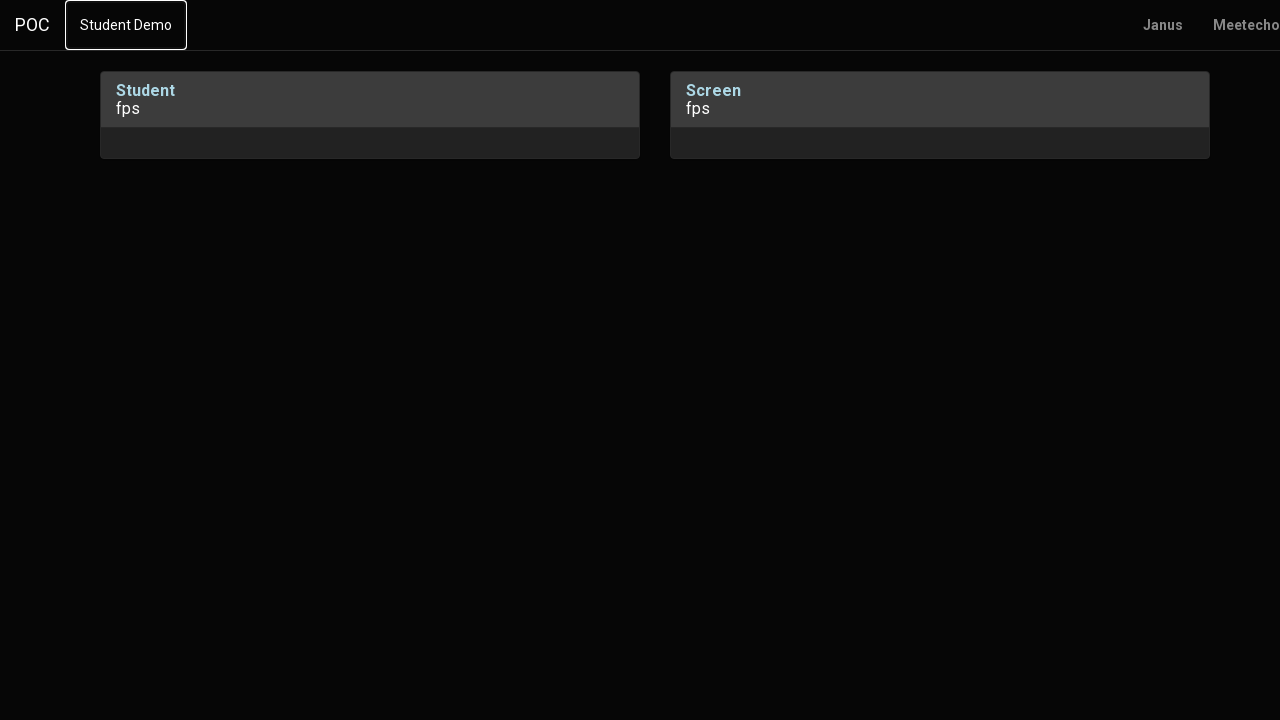

Waited 1 second after Tab press
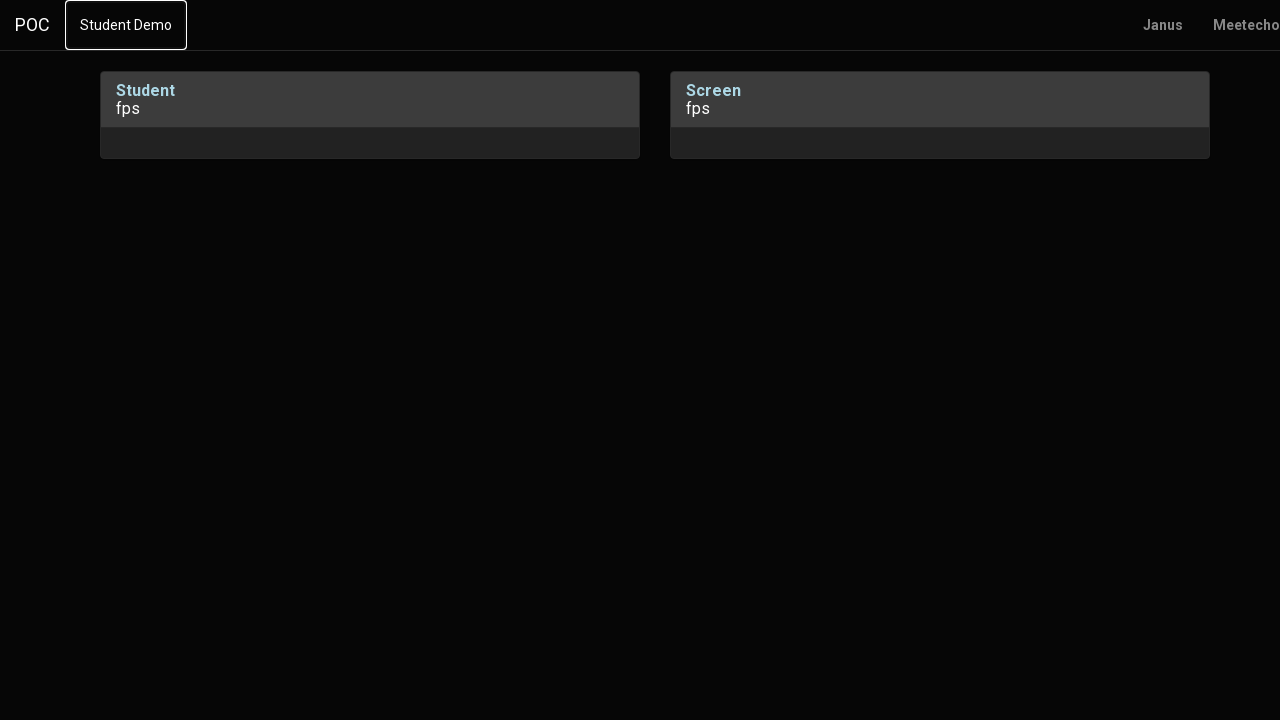

Pressed Tab key again to navigate to next element
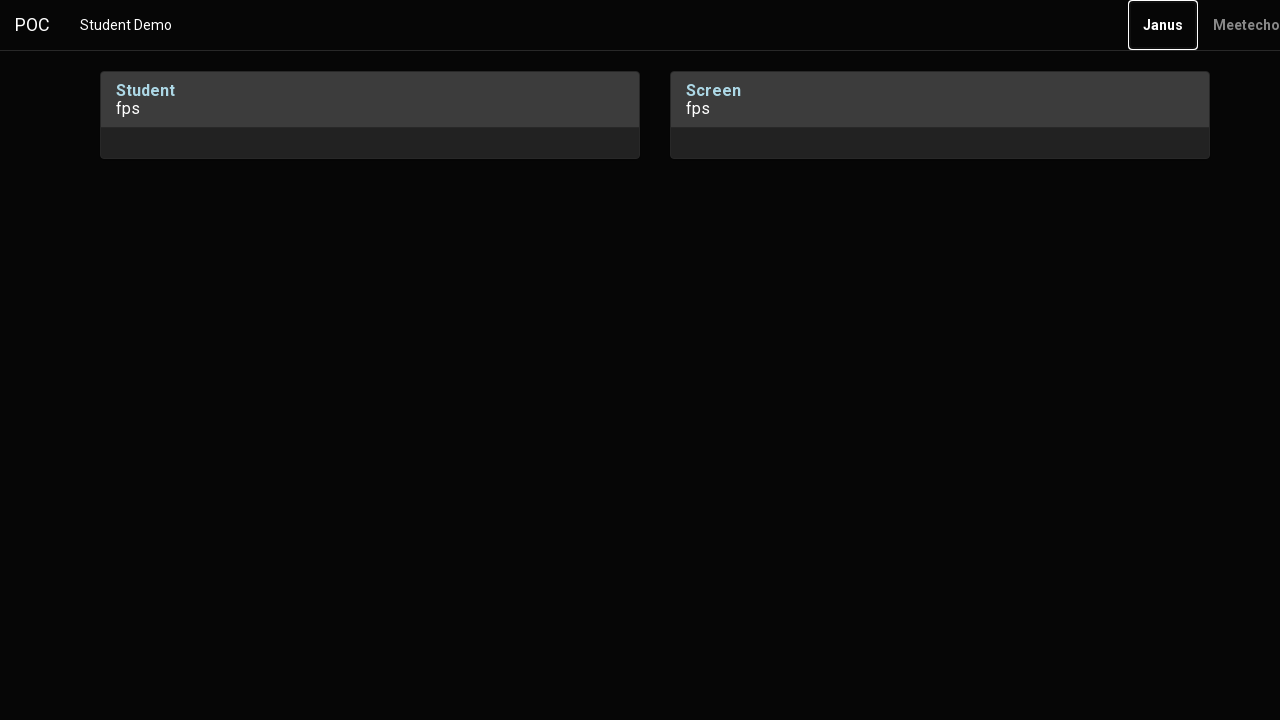

Waited 2 seconds after second Tab press
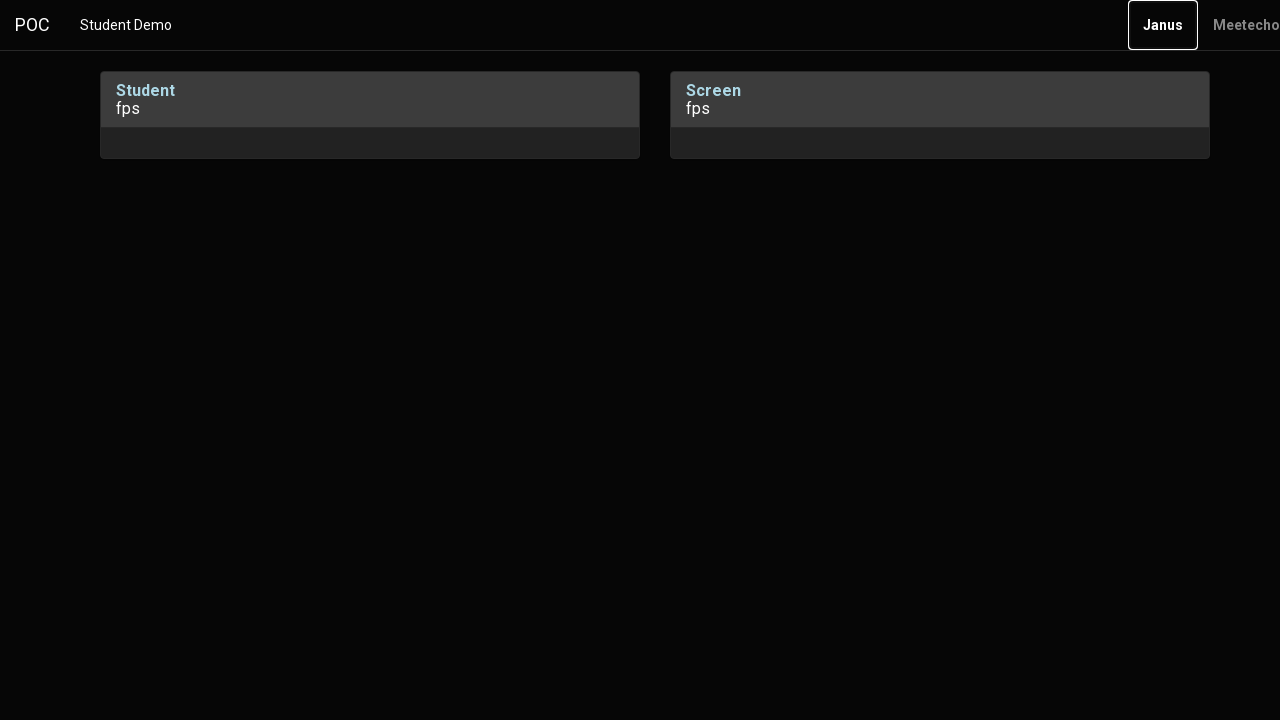

Pressed Enter key to confirm final selection
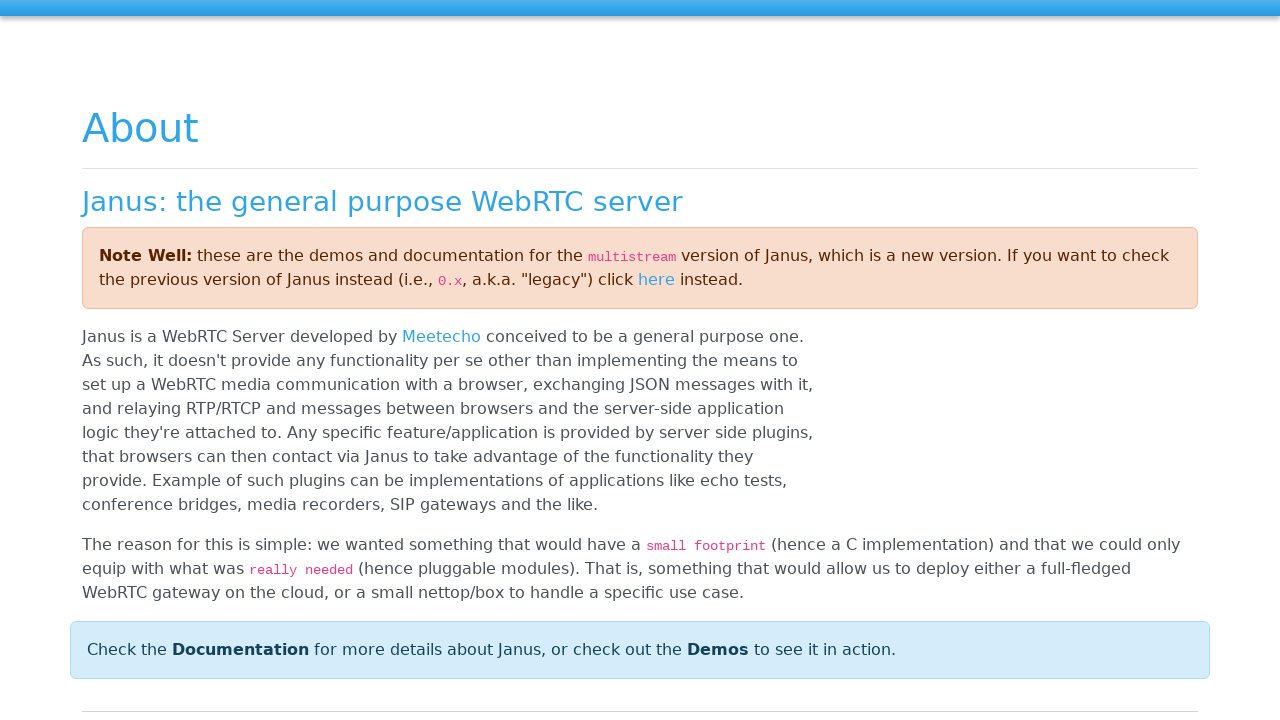

Waited for session to stabilize (5s)
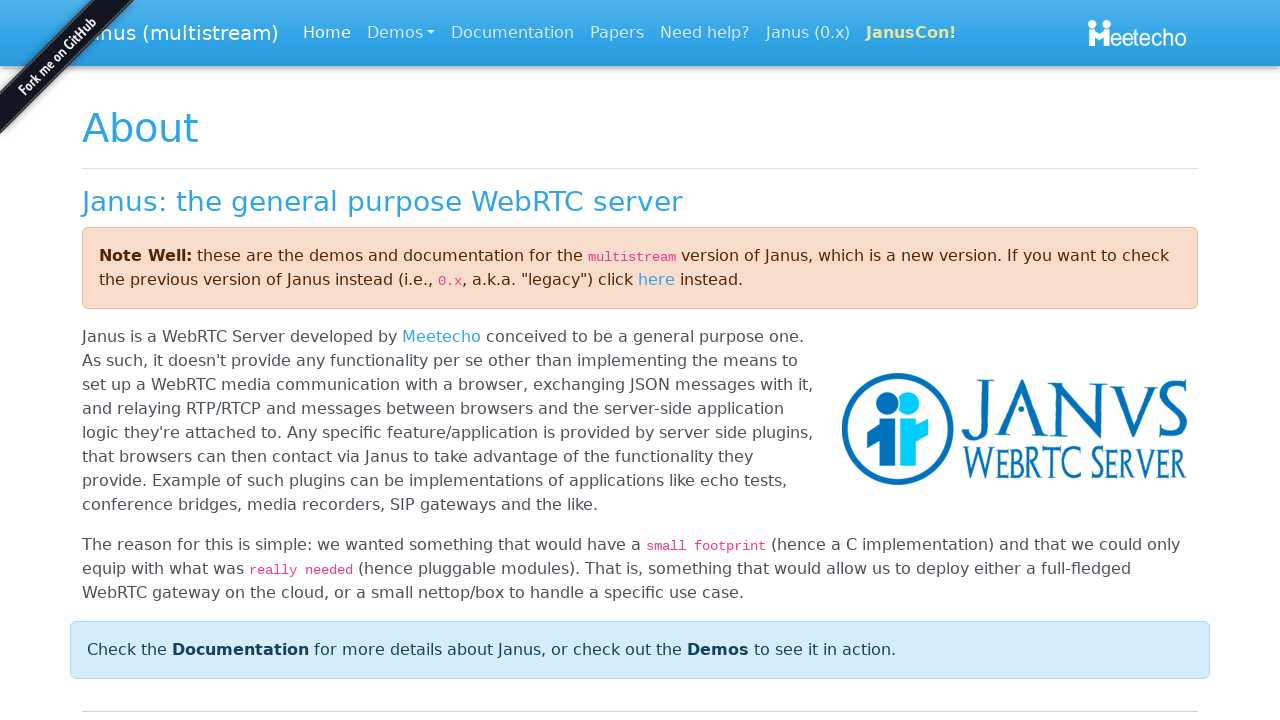

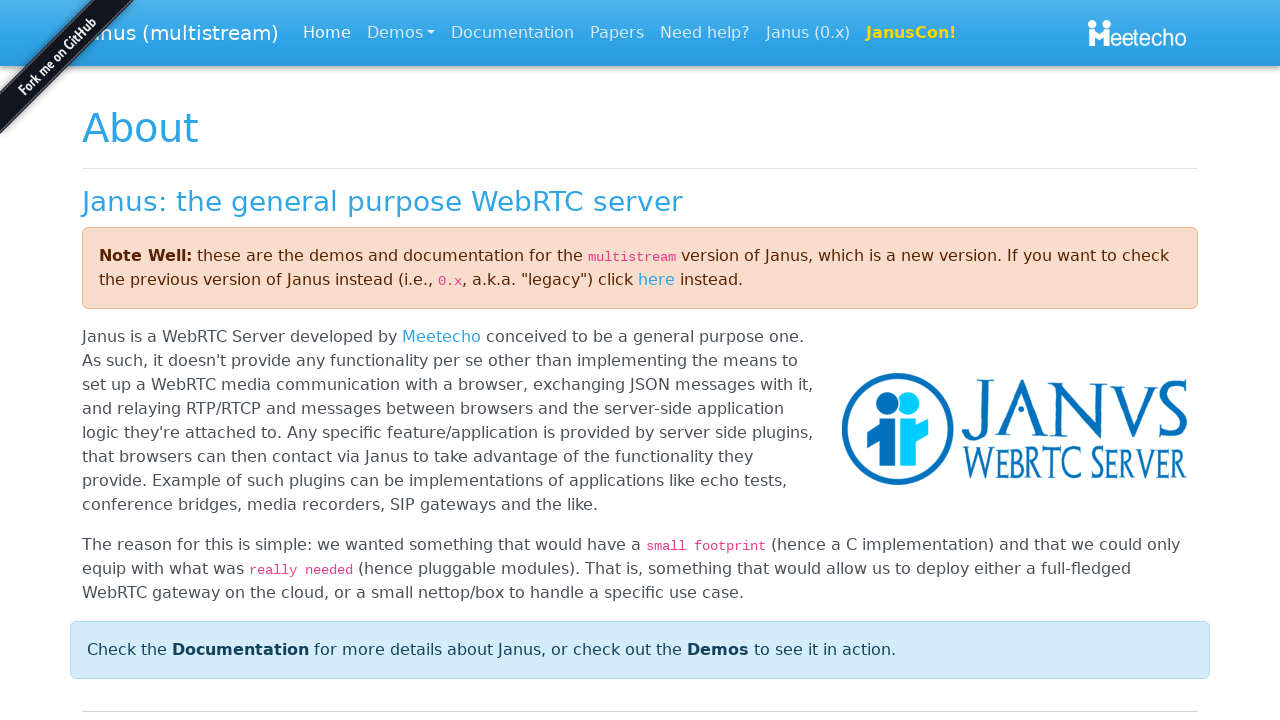